Tests that clicking "Visit GitHub" opens the GitHub profile page in a new tab

Starting URL: https://natashabag.github.io/

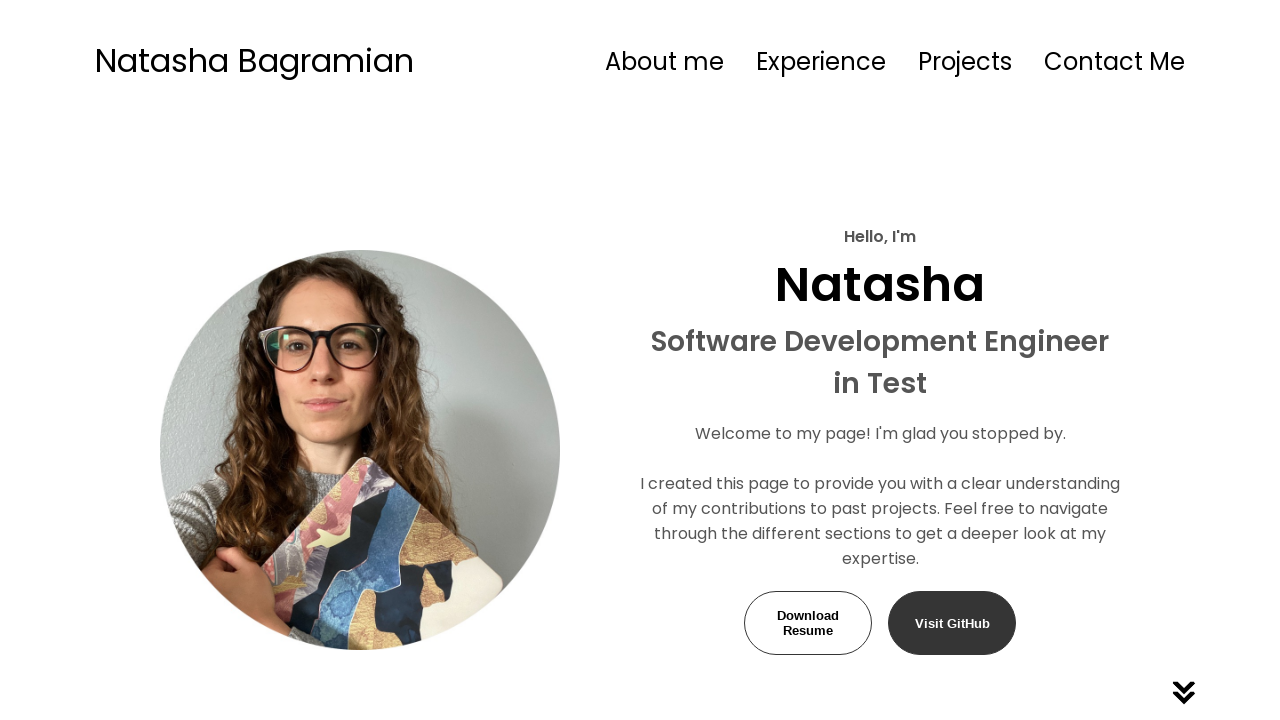

Clicked 'Visit GitHub' button and popup opened at (952, 623) on text=Visit GitHub
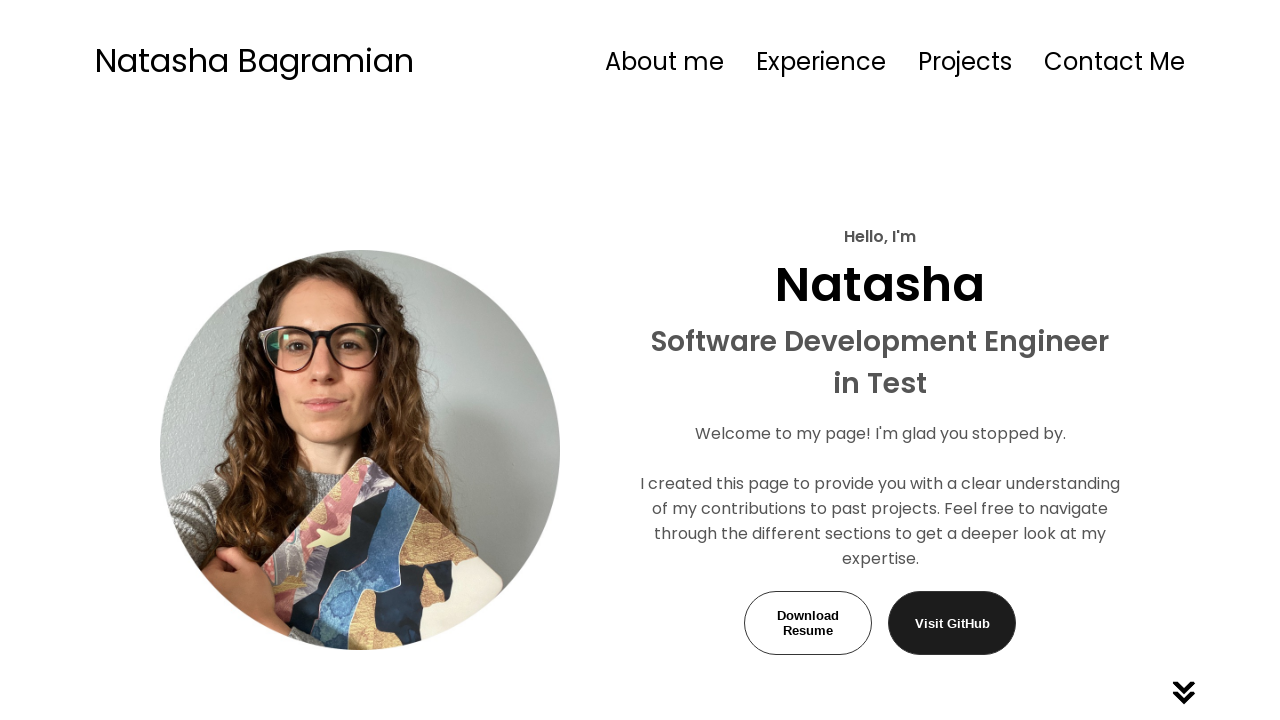

Retrieved GitHub popup page object
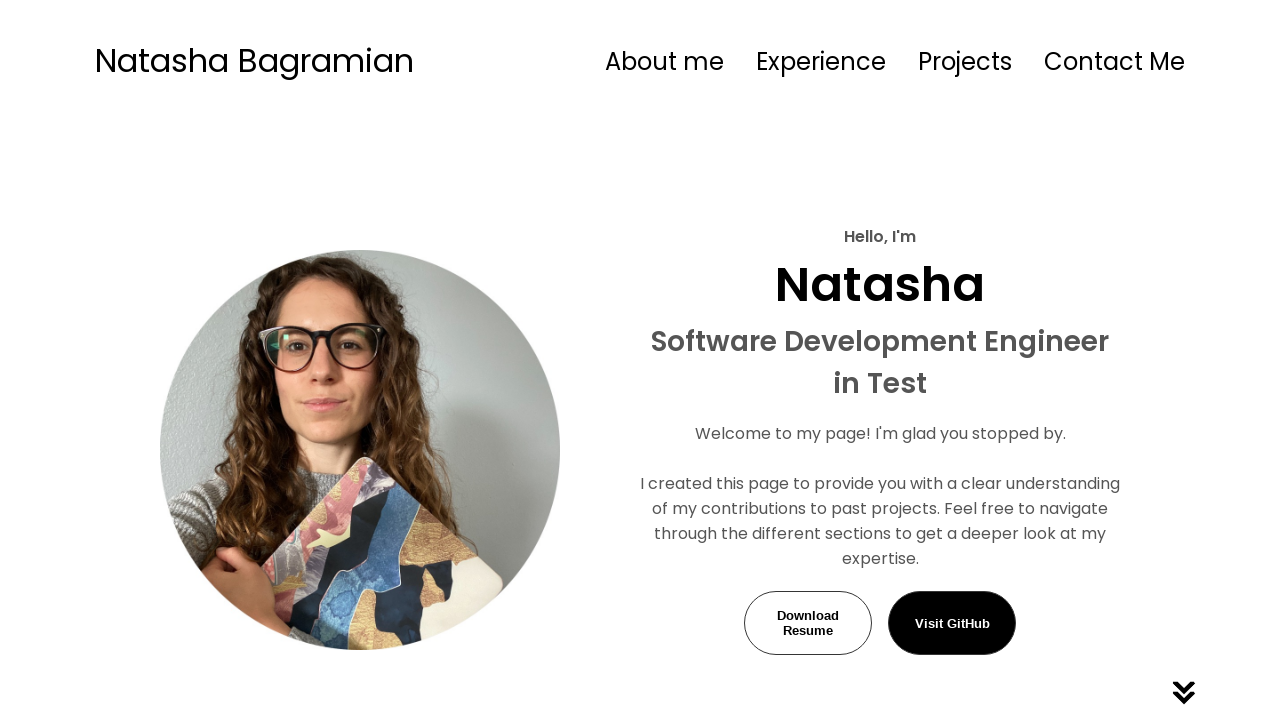

GitHub page fully loaded
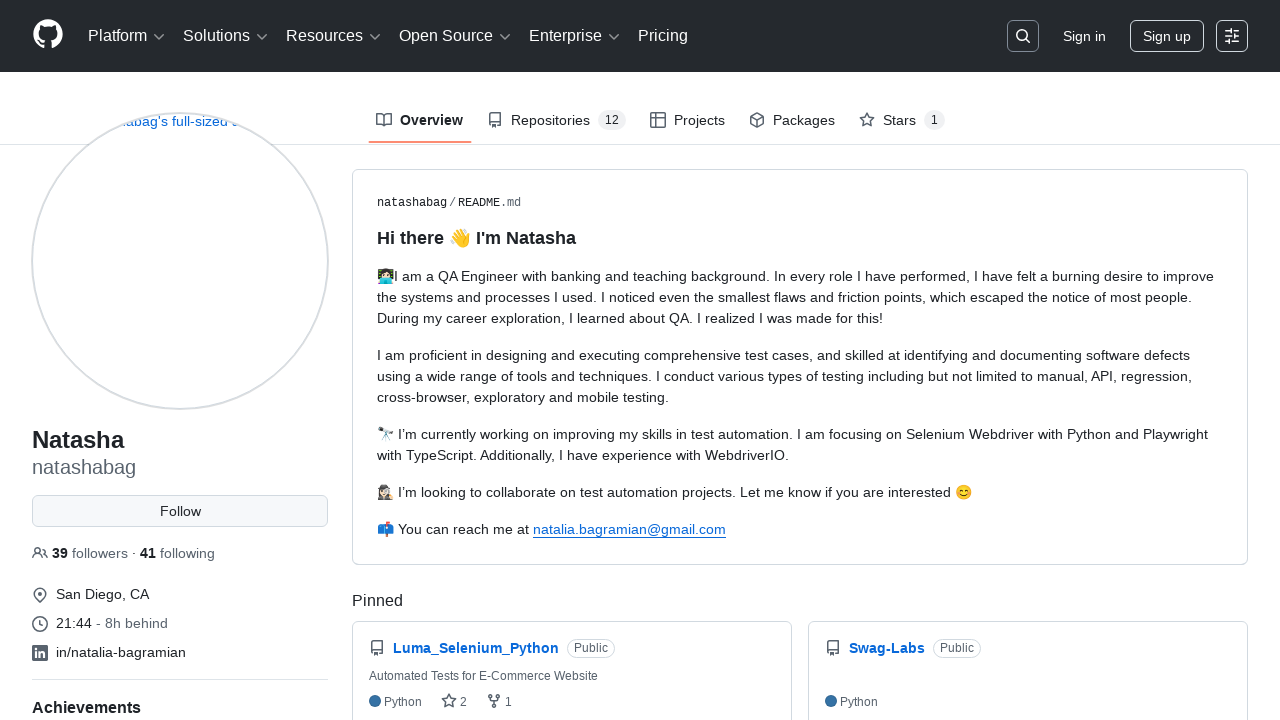

Verified GitHub URL is https://github.com/natashabag
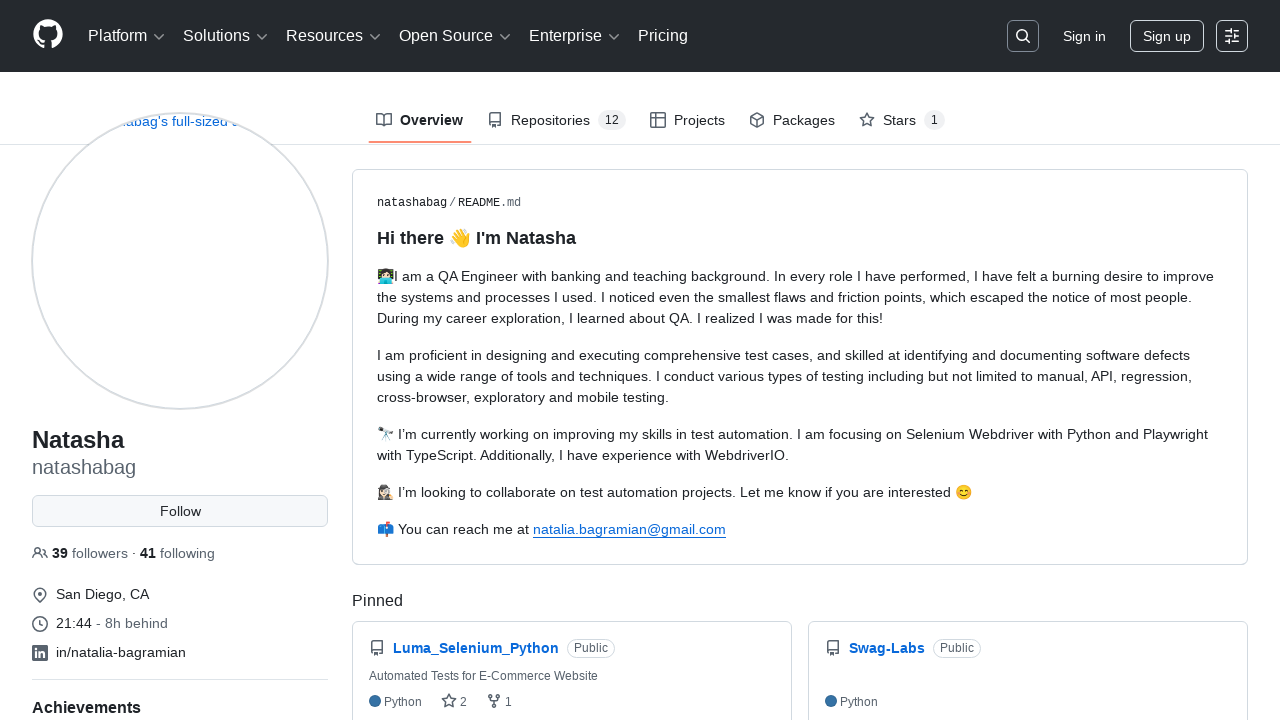

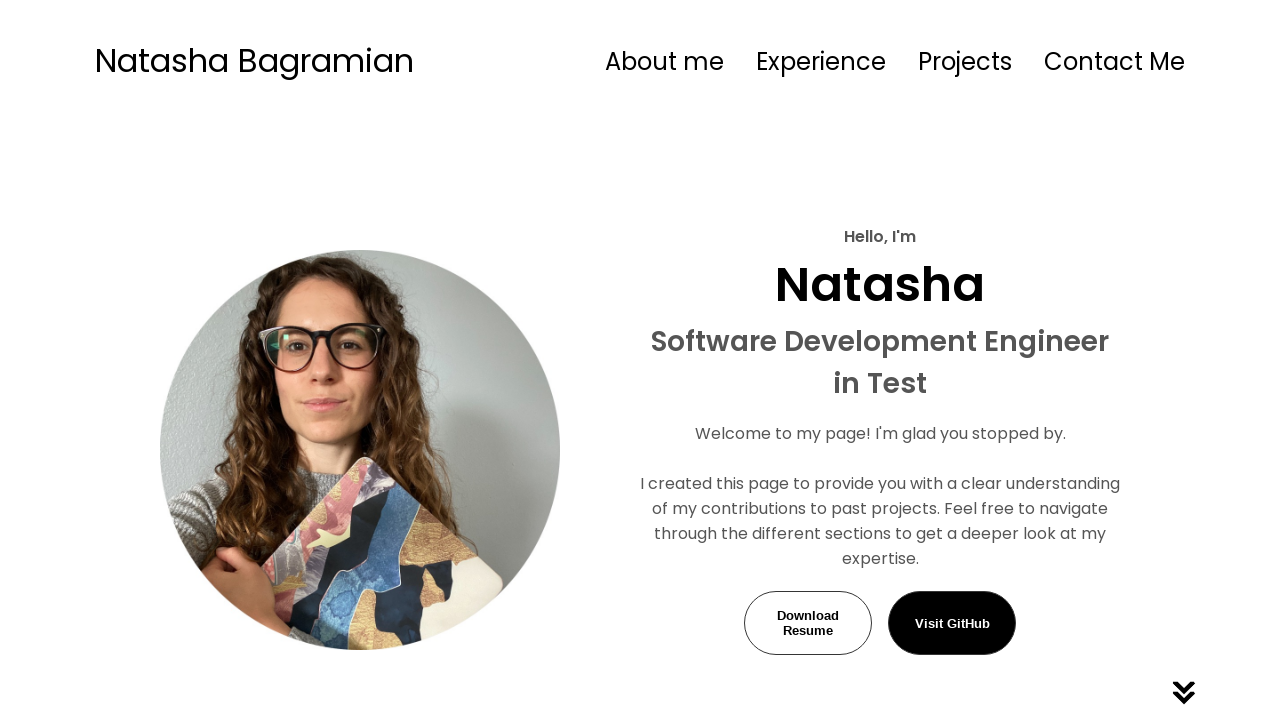